Tests a registration form by filling in first name, last name, and email fields, submitting the form, and verifying the success message is displayed.

Starting URL: http://suninjuly.github.io/registration1.html

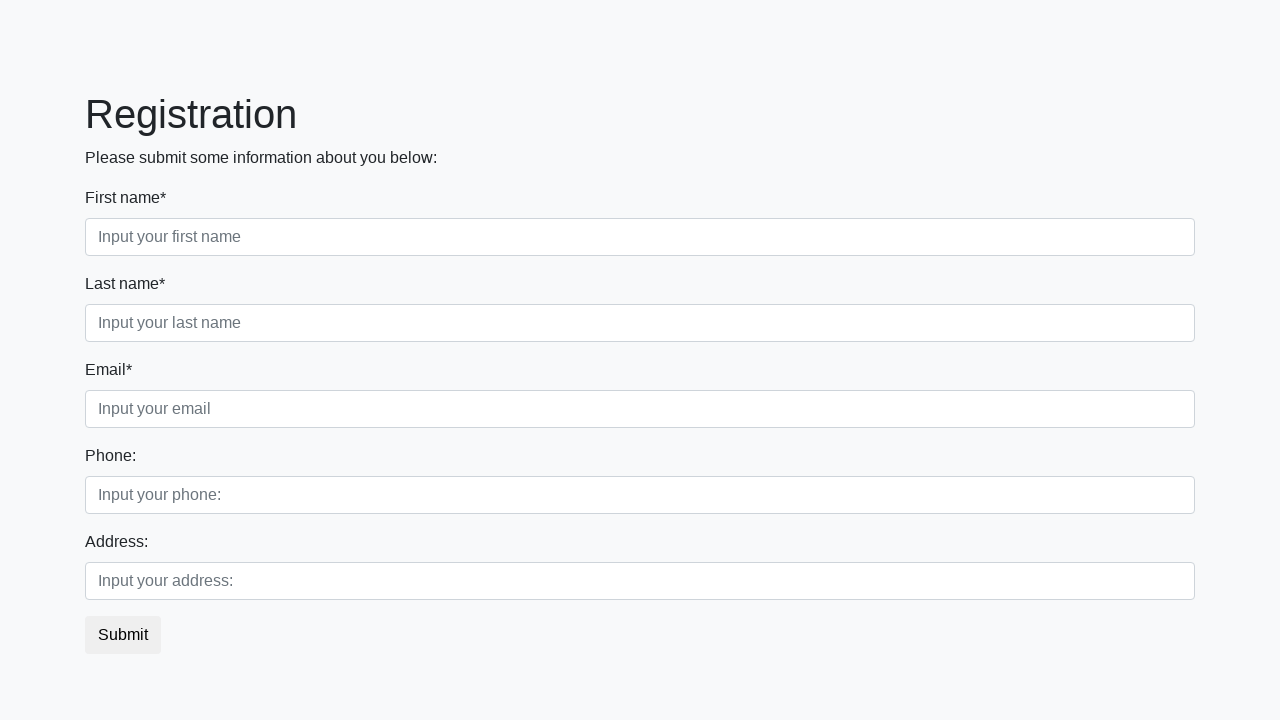

Filled first name field with 'John' on //label[text()="First name*"]/following-sibling::input
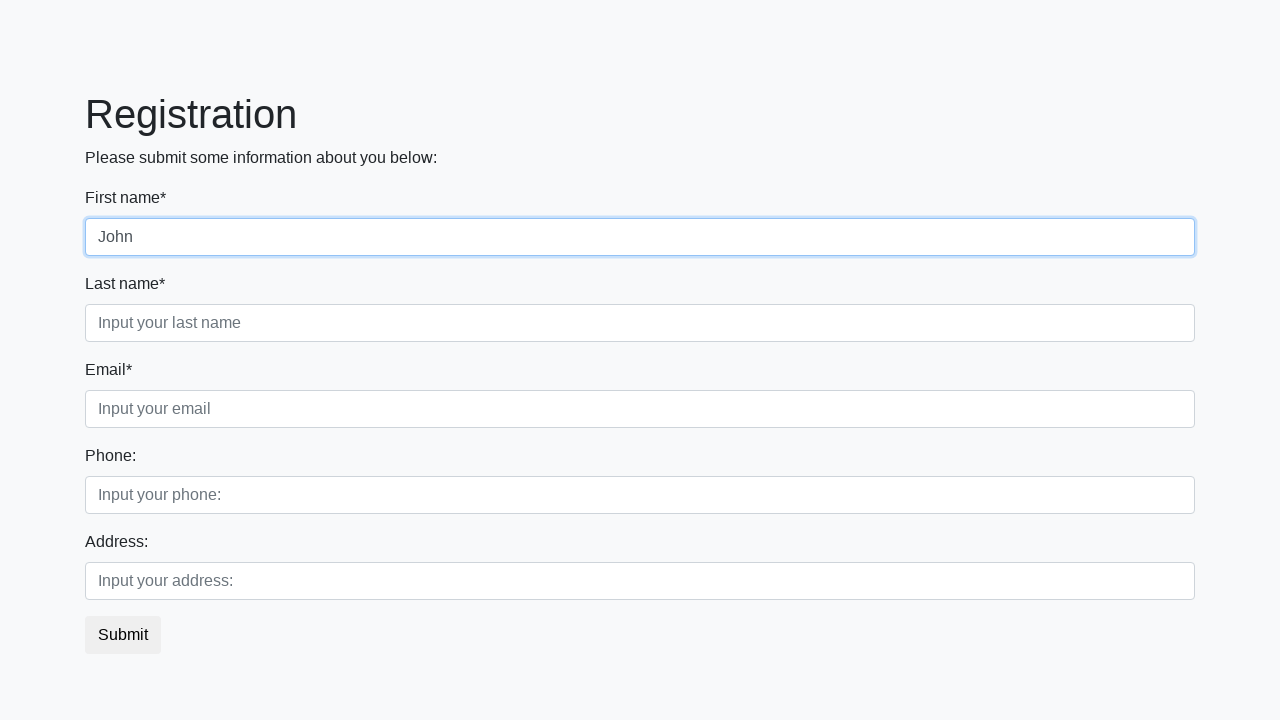

Filled last name field with 'Smith' on //label[text()="Last name*"]/following-sibling::input
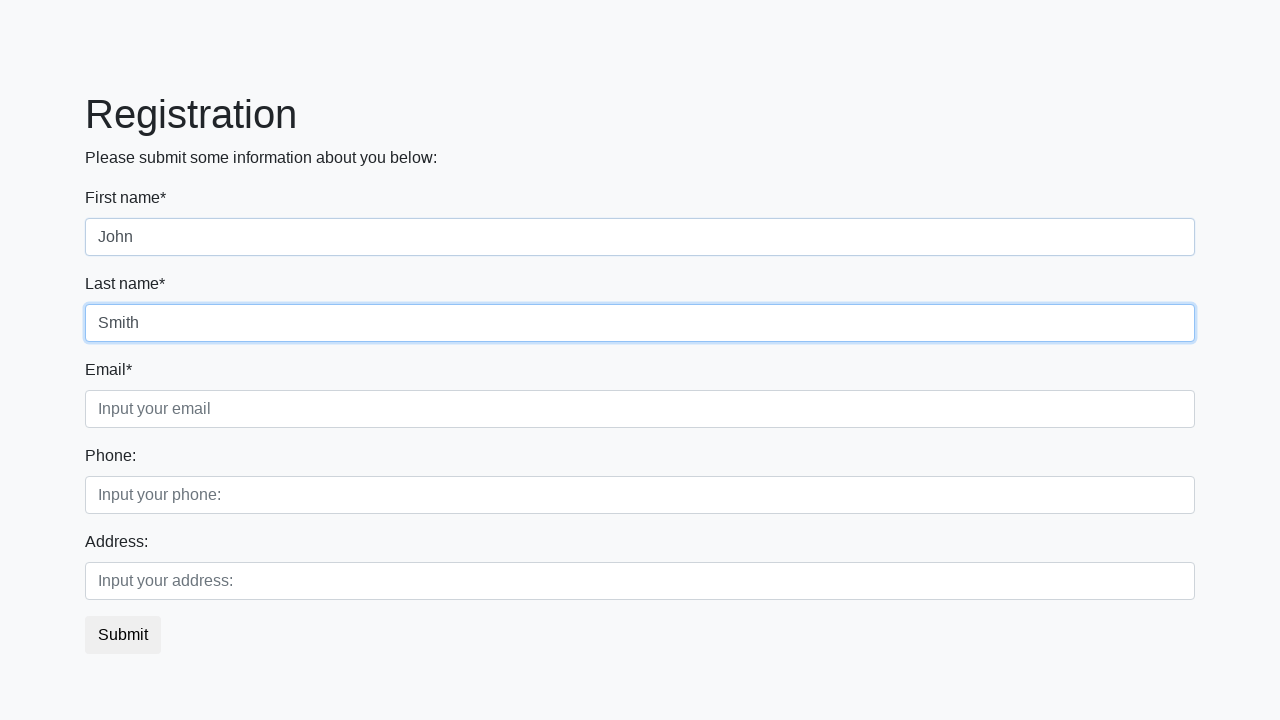

Filled email field with 'john.smith@example.com' on //label[text()="Email*"]/following-sibling::input
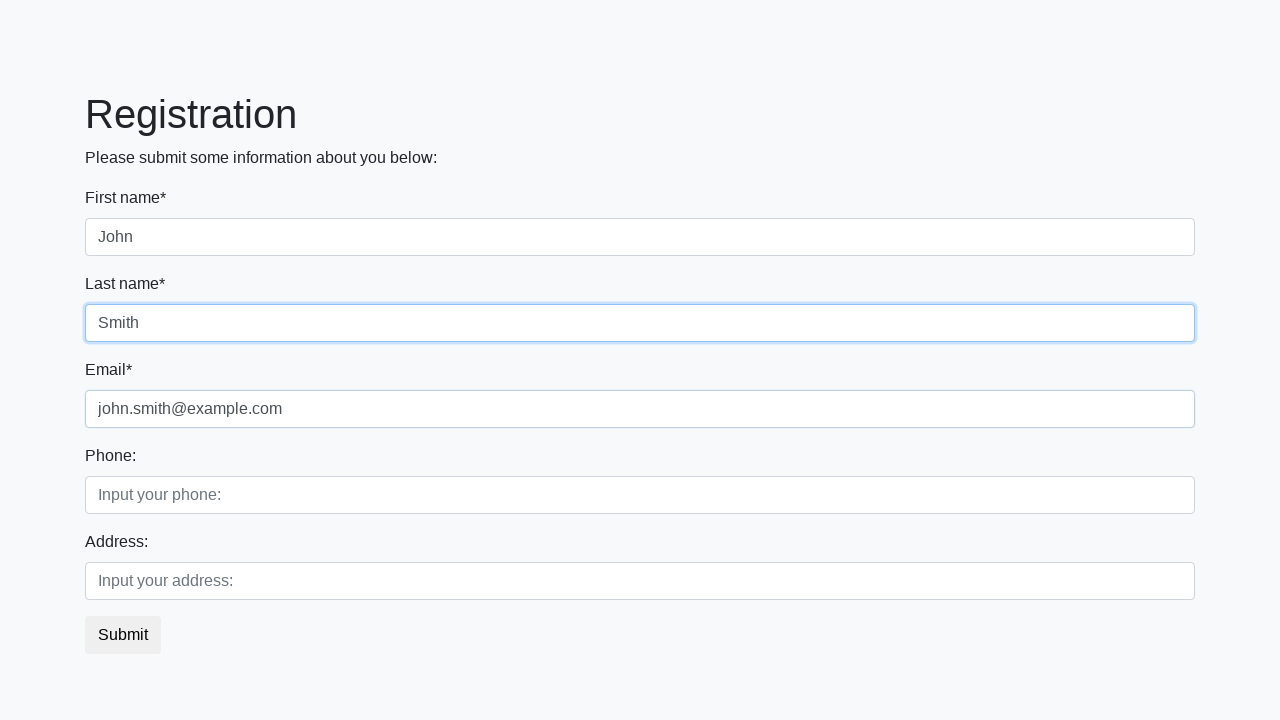

Clicked submit button to register at (123, 635) on button.btn
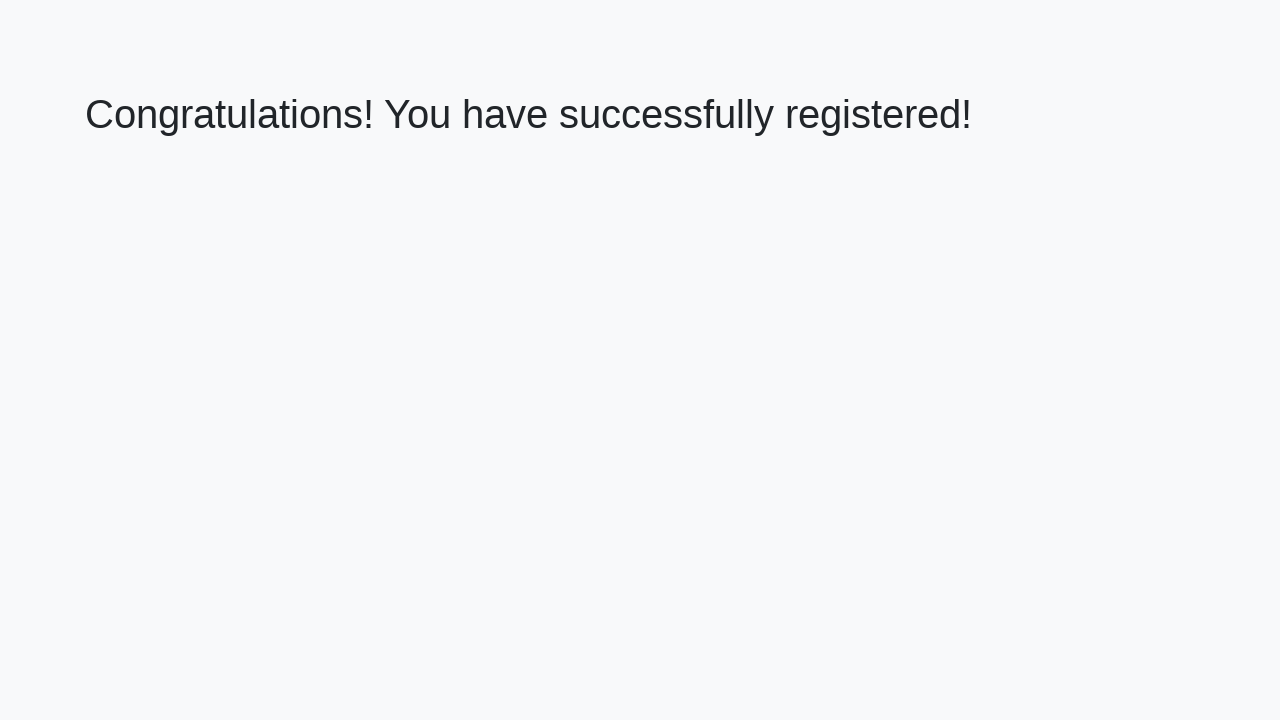

Success message heading loaded
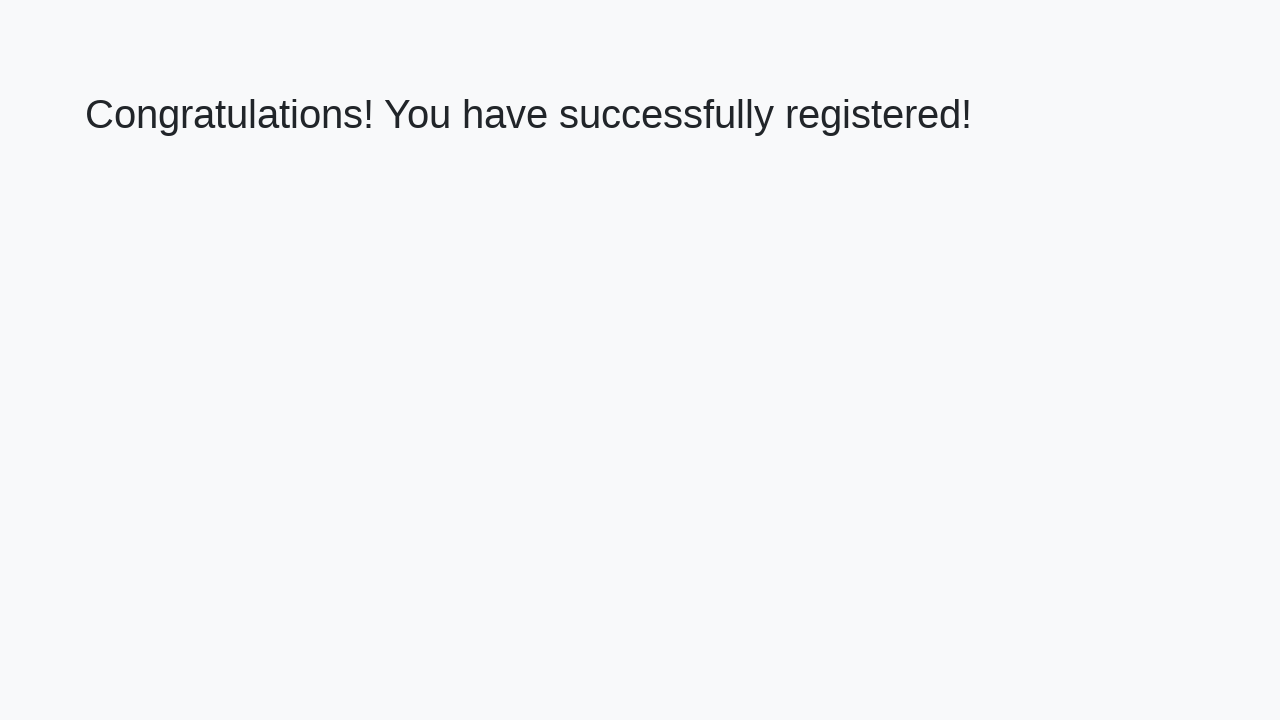

Retrieved success message text: 'Congratulations! You have successfully registered!'
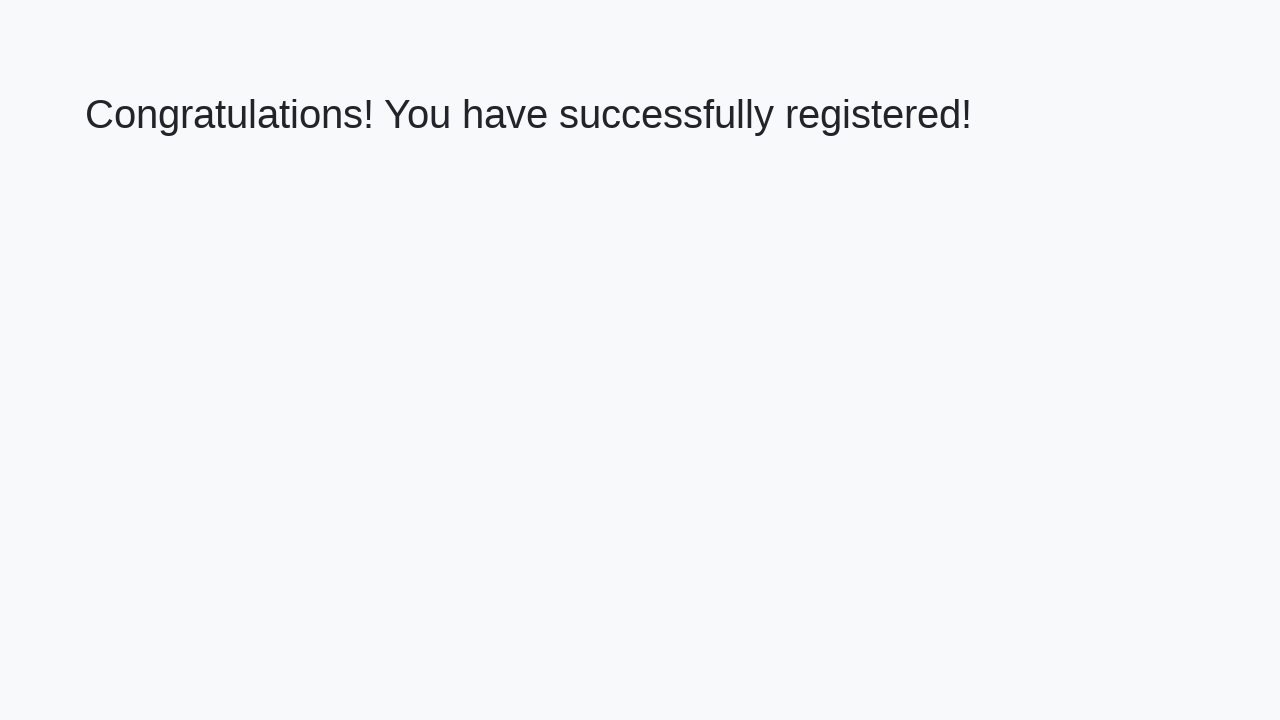

Verified success message matches expected text
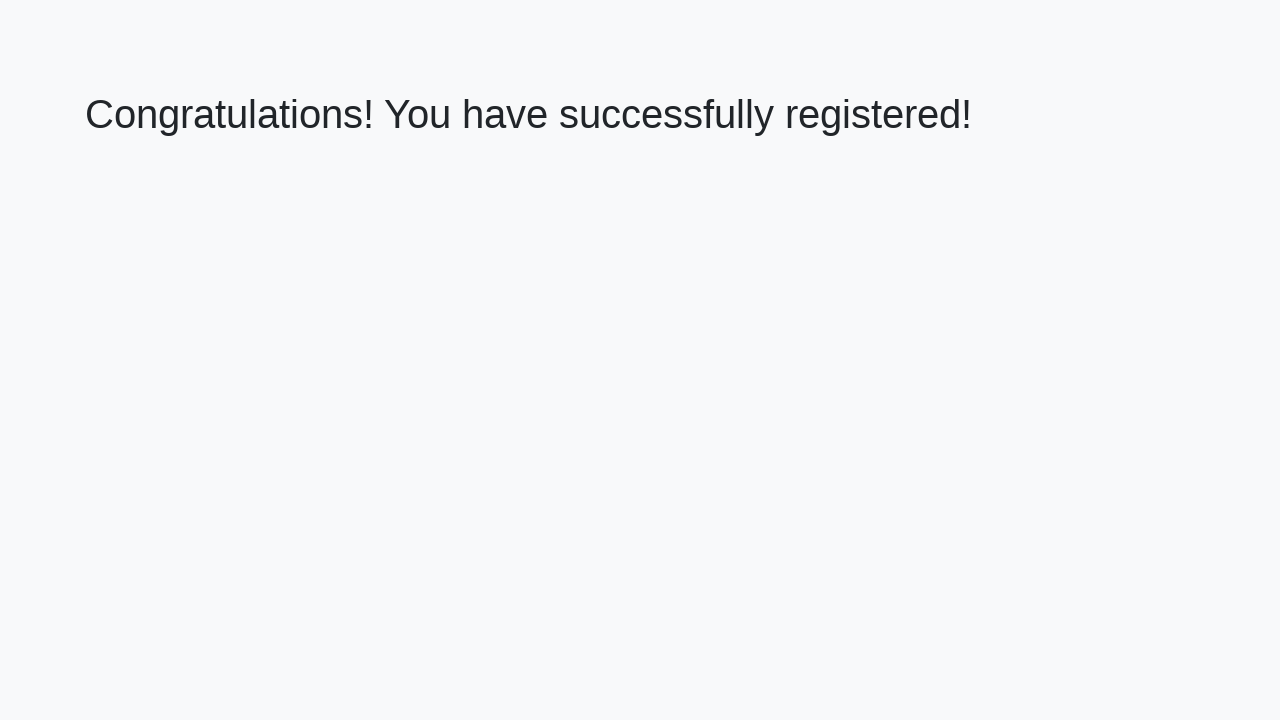

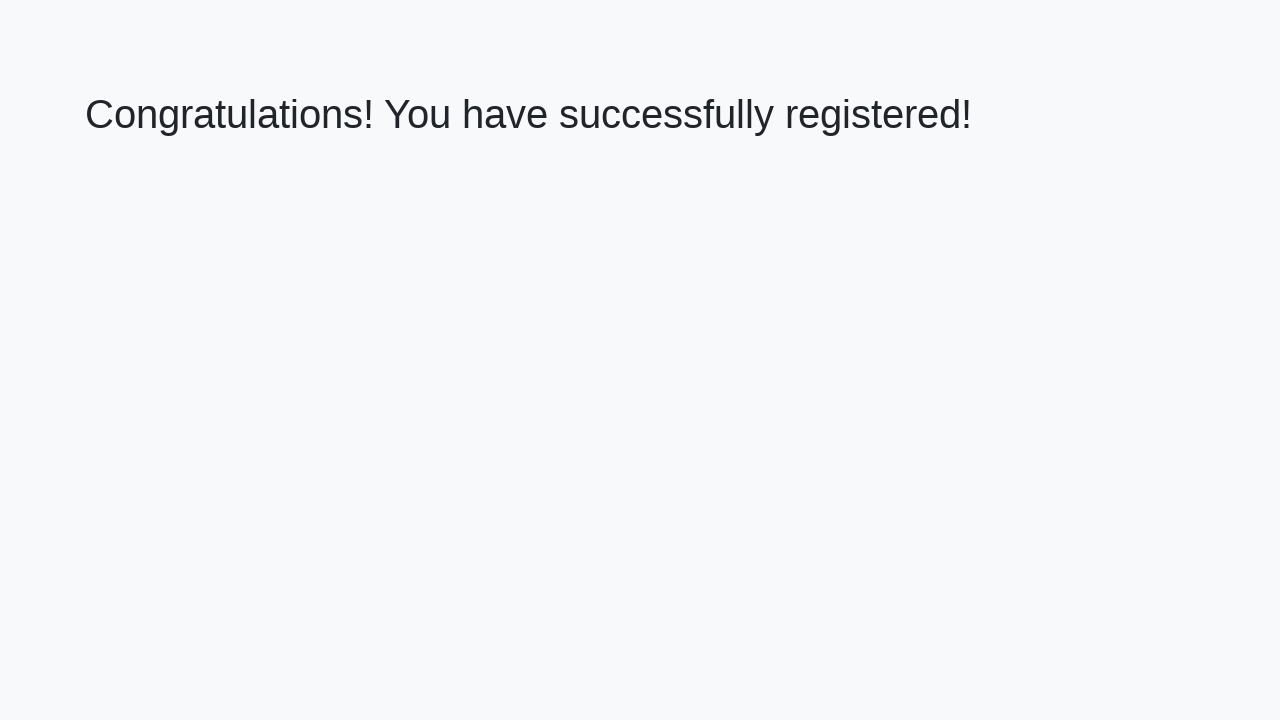